Tests that checking the 'tried TestCafe' checkbox enables the slider element

Starting URL: https://devexpress.github.io/testcafe/example/

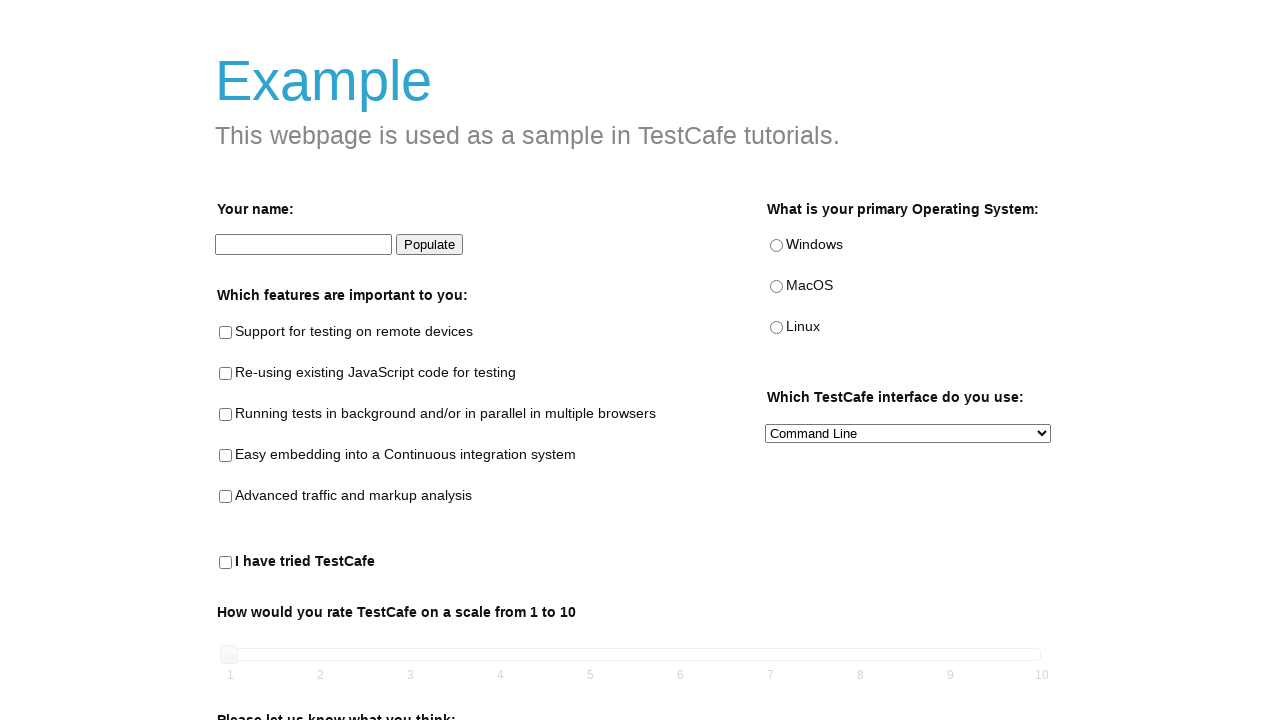

Checked the 'tried TestCafe' checkbox at (226, 563) on internal:testid=[data-testid="tried-testcafe-checkbox"s]
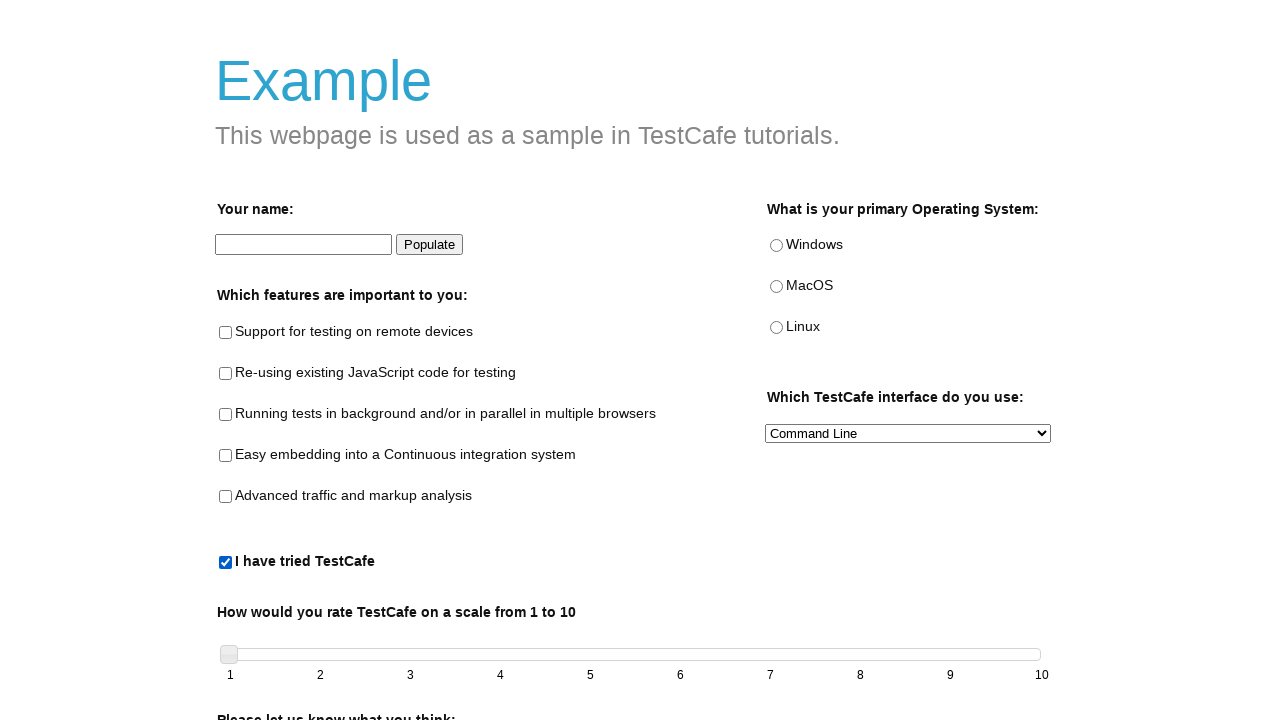

Slider element is now enabled and visible
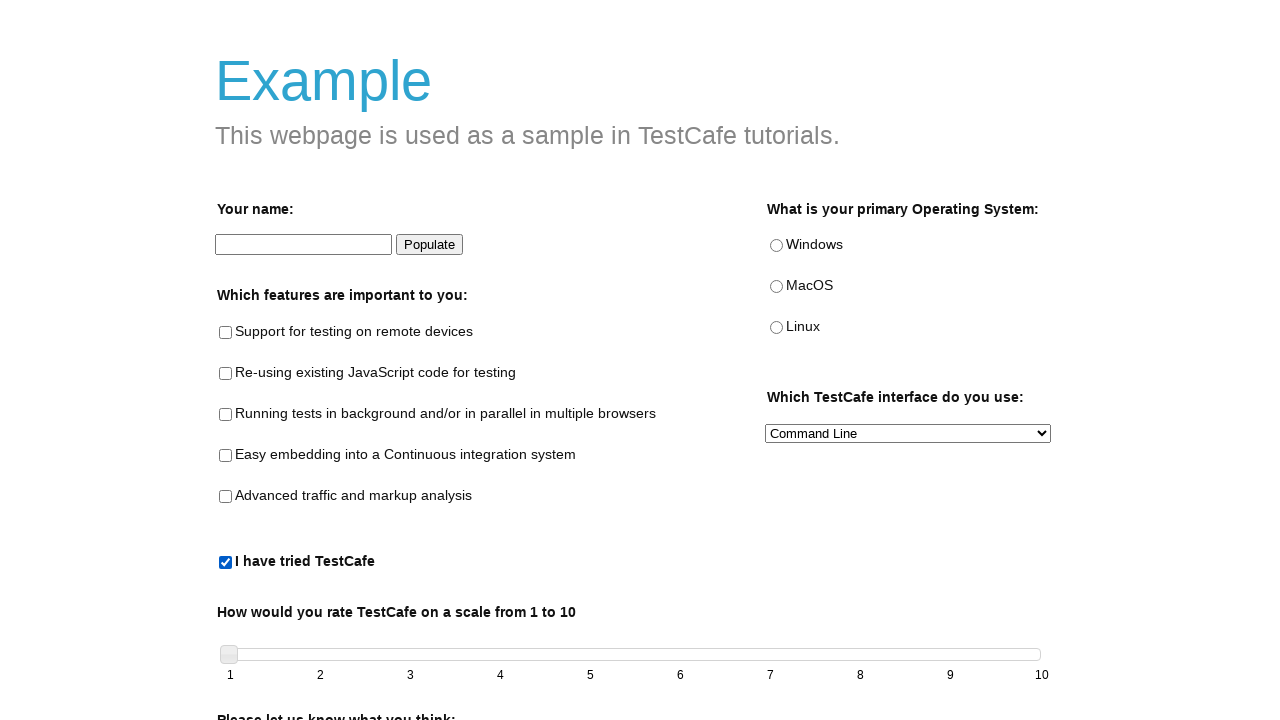

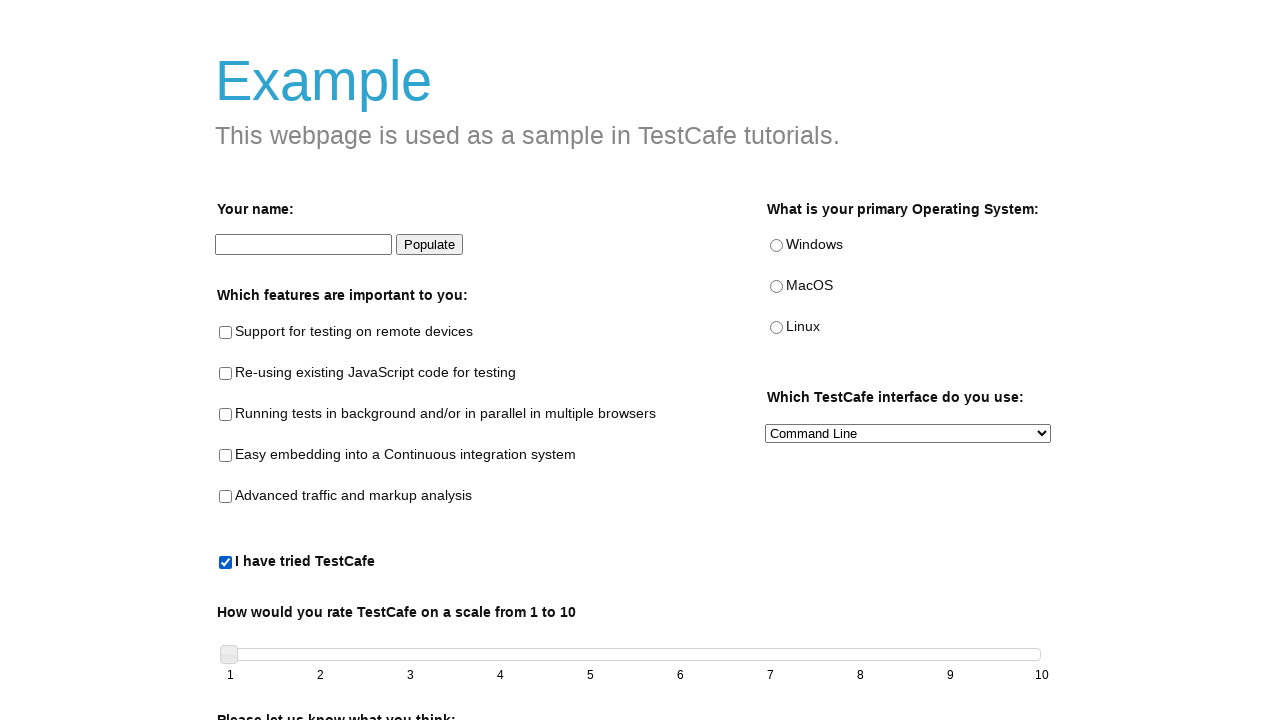